Tests sorting the Due column in ascending order by clicking the column header and verifying the values are sorted correctly using CSS pseudo-class selectors.

Starting URL: http://the-internet.herokuapp.com/tables

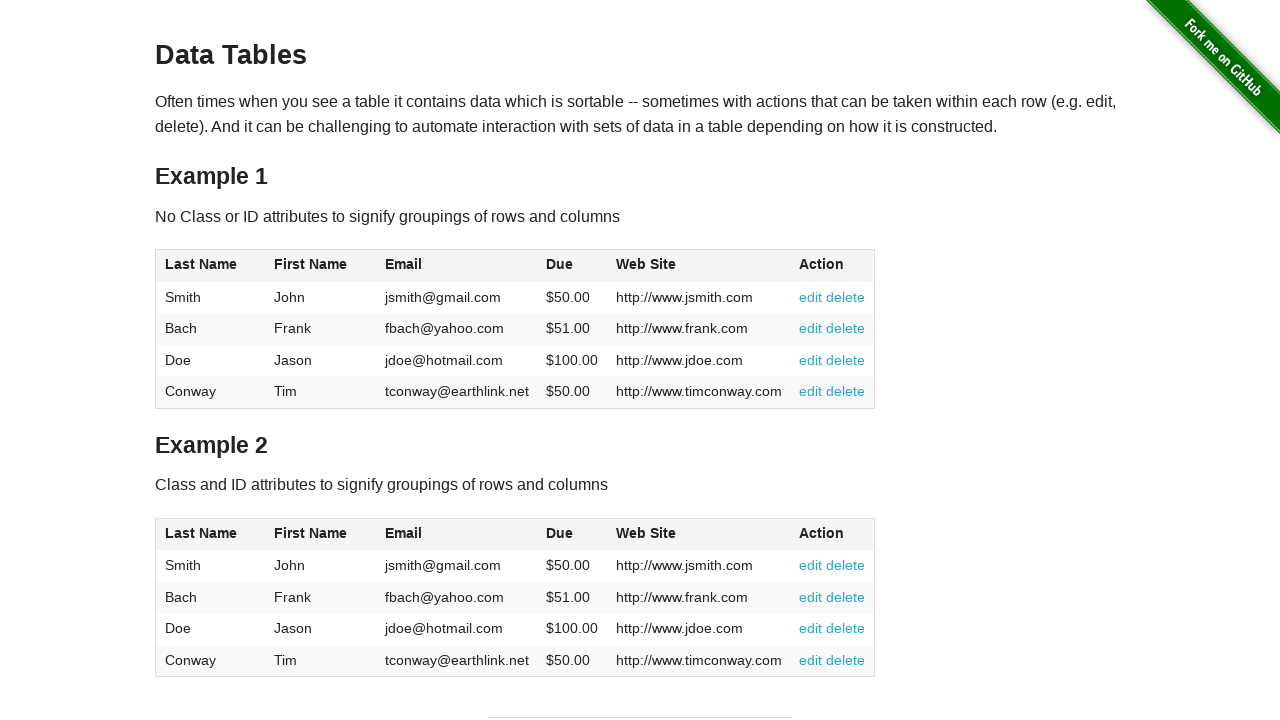

Clicked the Due column header (4th column) to sort in ascending order at (572, 266) on #table1 thead tr th:nth-child(4)
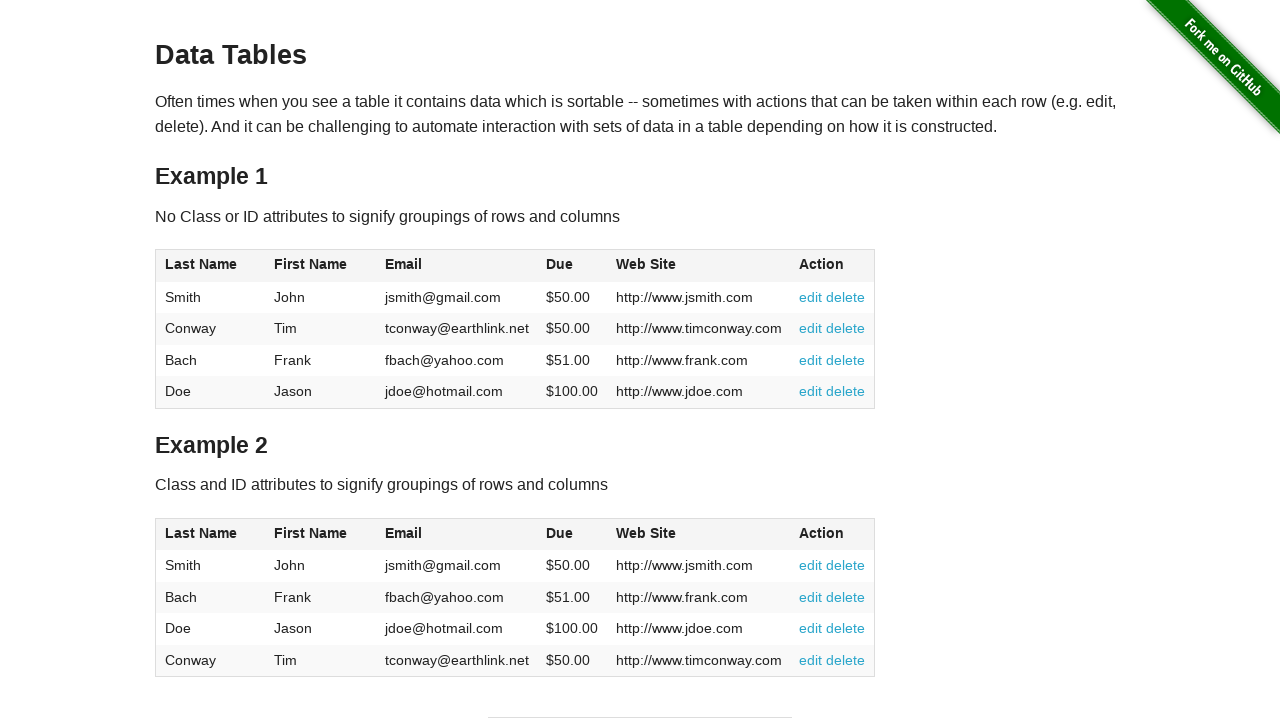

Due column values are now present in the table body
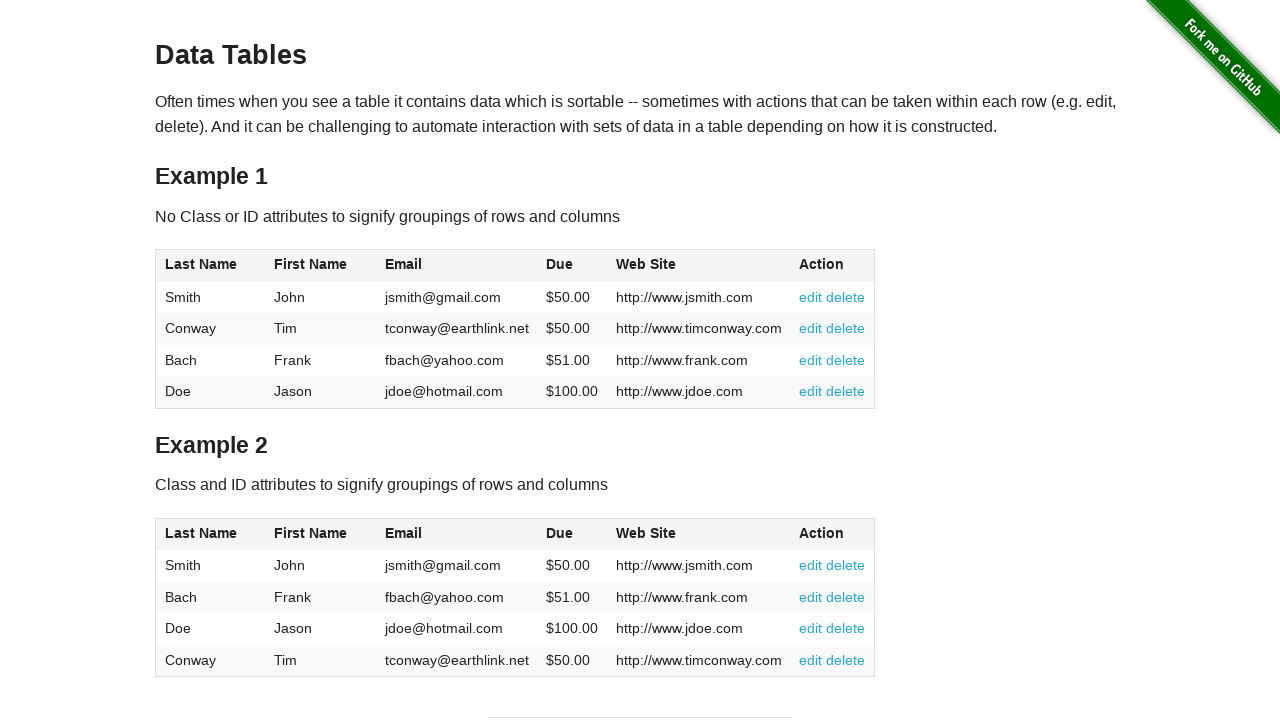

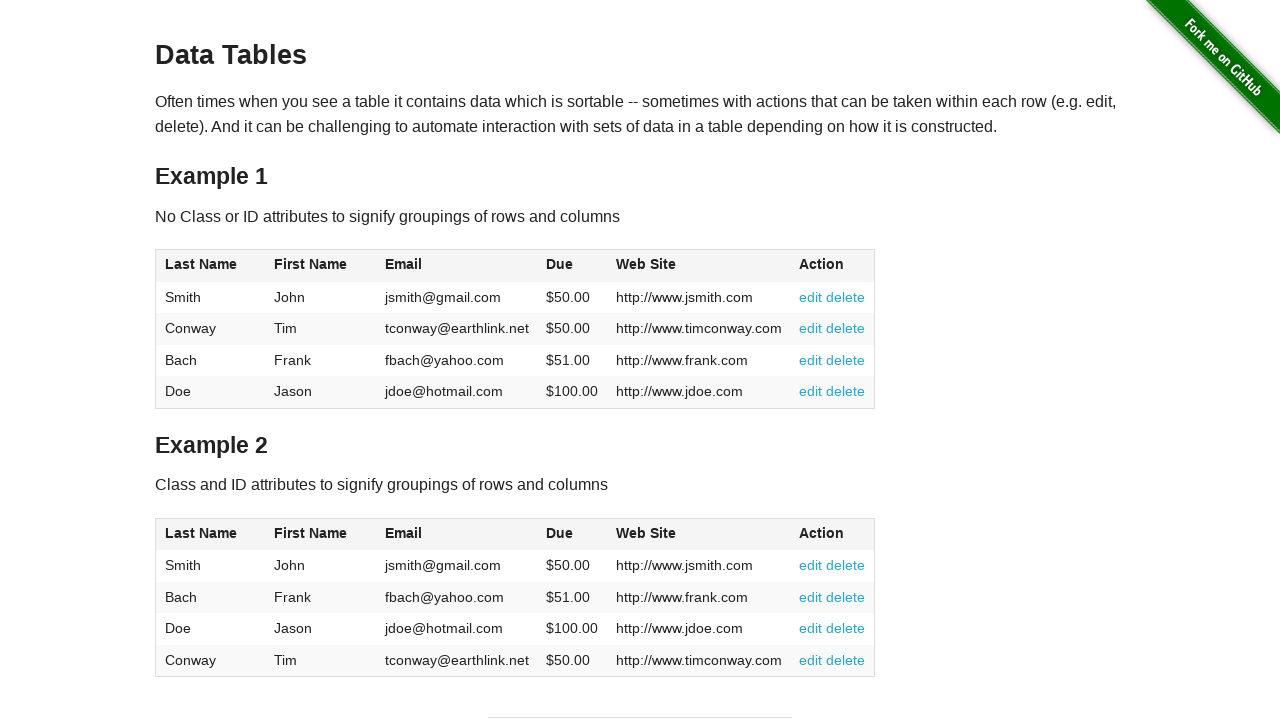